Tests JavaScript prompt alert functionality by clicking a button that triggers a prompt, entering text into the prompt dialog, and accepting it.

Starting URL: https://v1.training-support.net/selenium/javascript-alerts

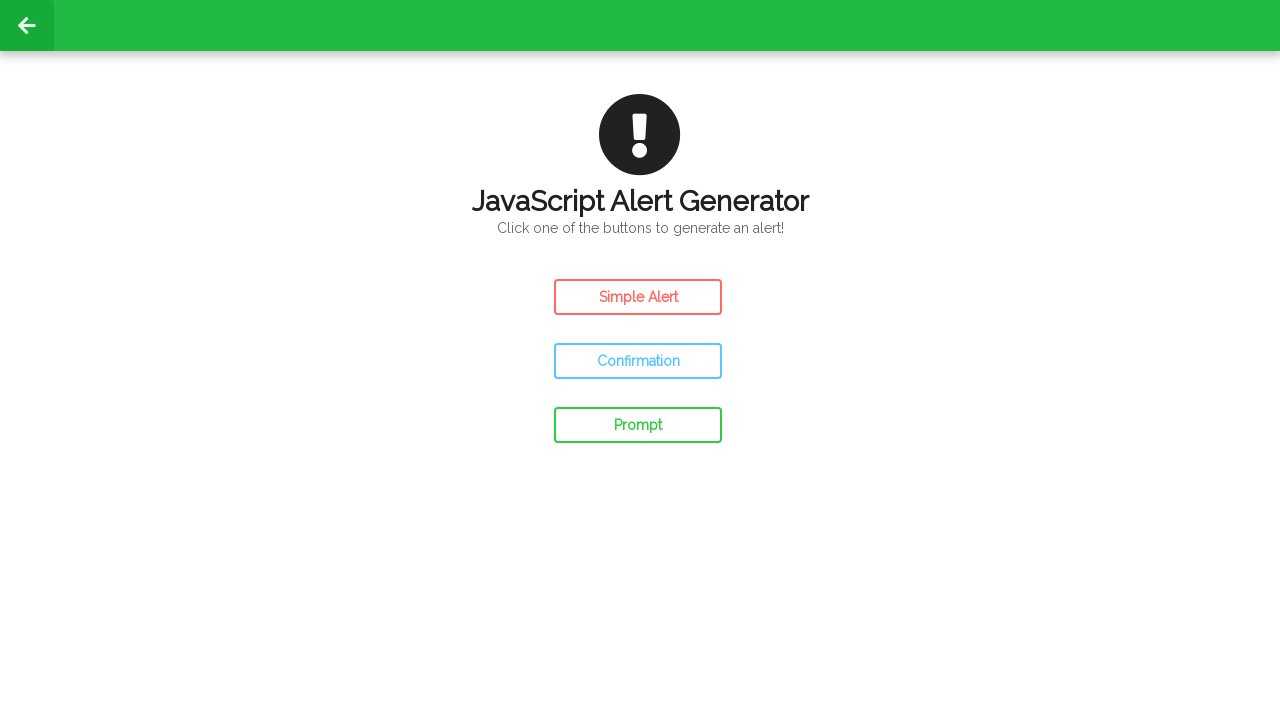

Clicked prompt button to trigger JavaScript prompt alert at (638, 425) on #prompt
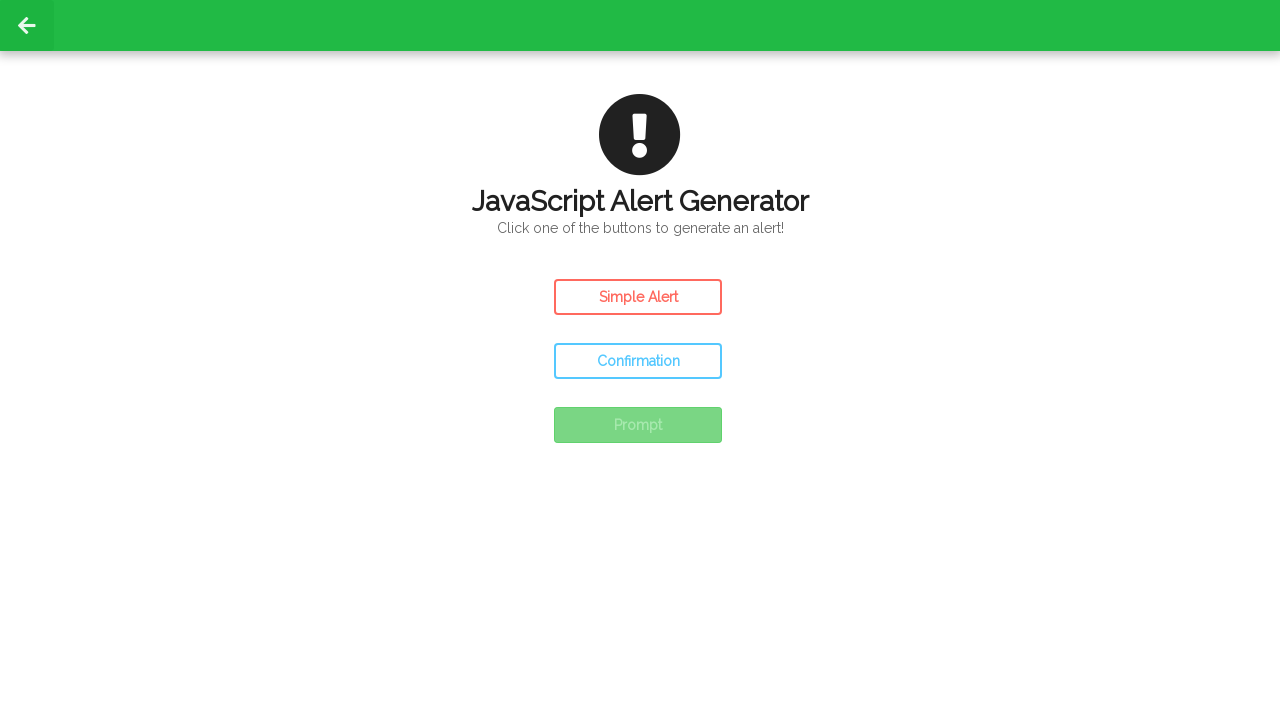

Set up dialog handler to accept prompt with 'Awesome!'
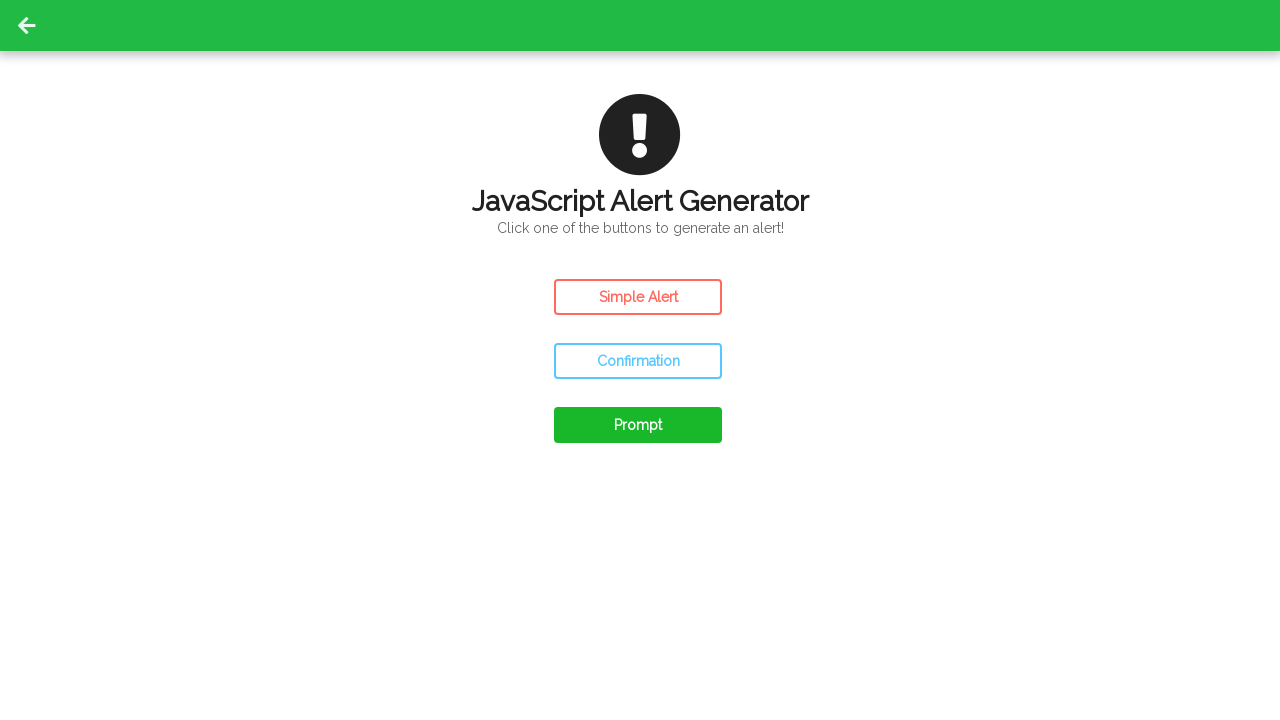

Re-clicked prompt button to trigger dialog with handler ready at (638, 425) on #prompt
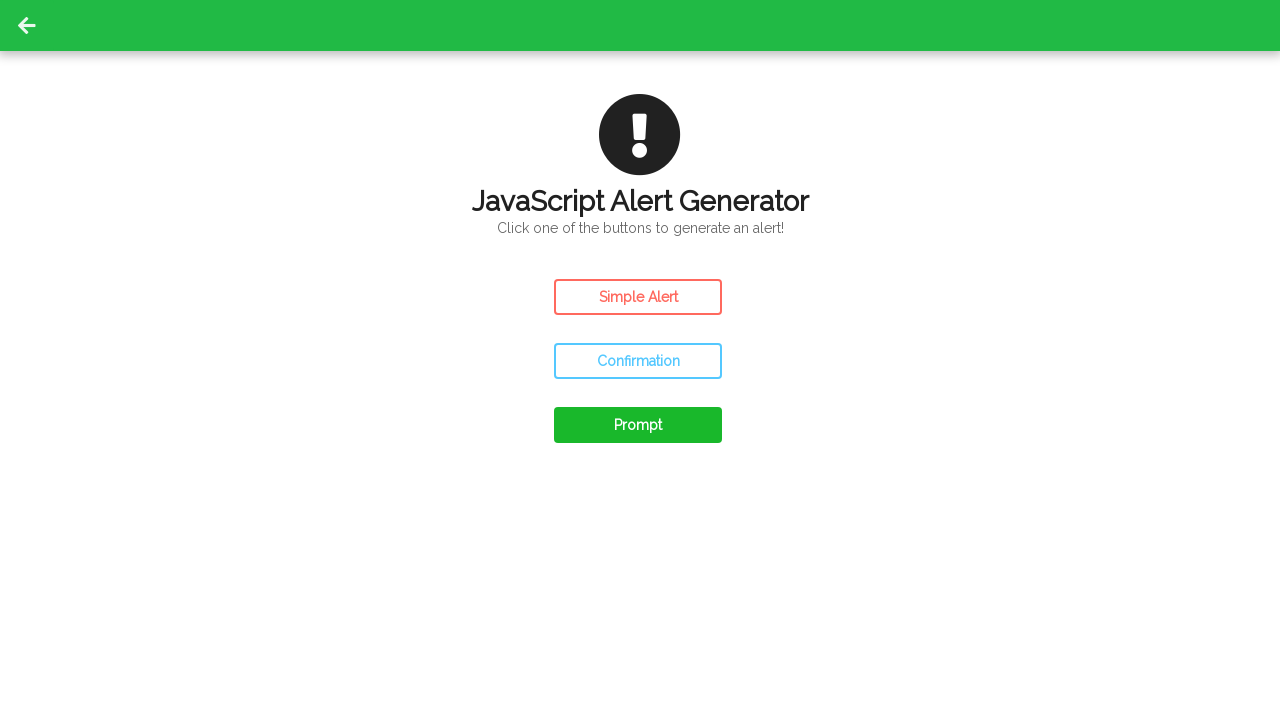

Set up alternative dialog handler function
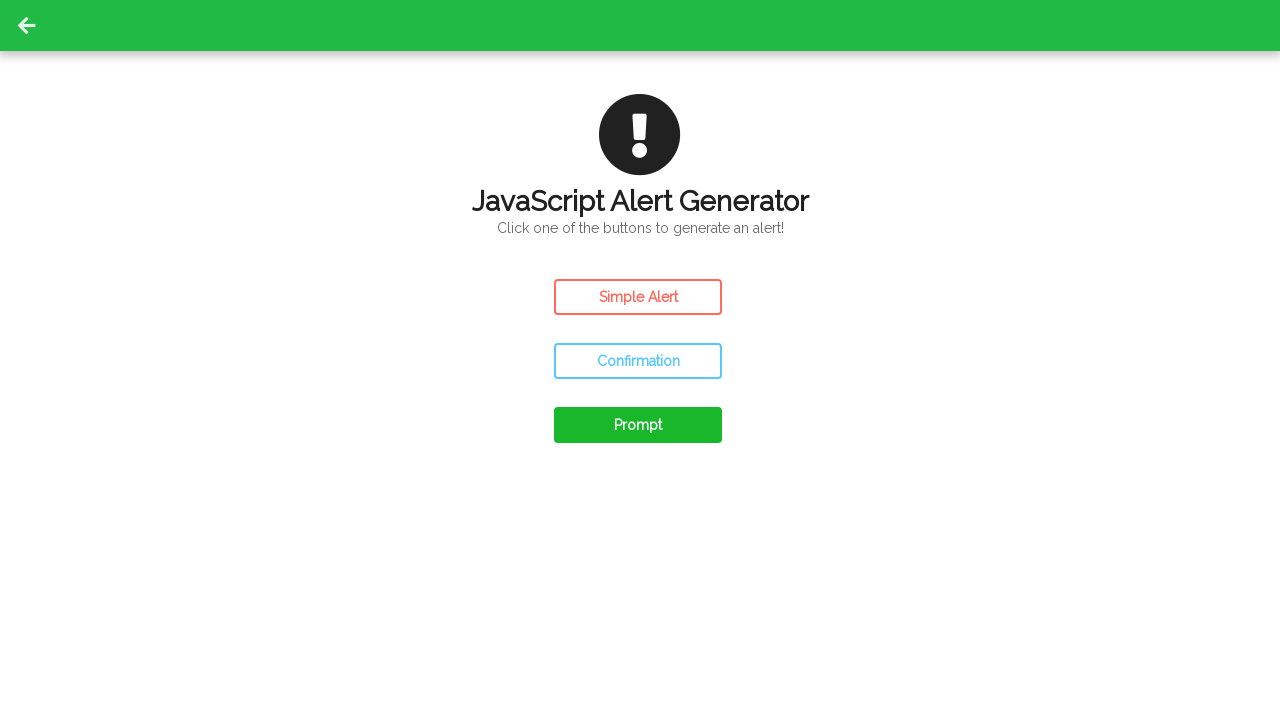

Clicked prompt button with alternative dialog handler in place at (638, 425) on #prompt
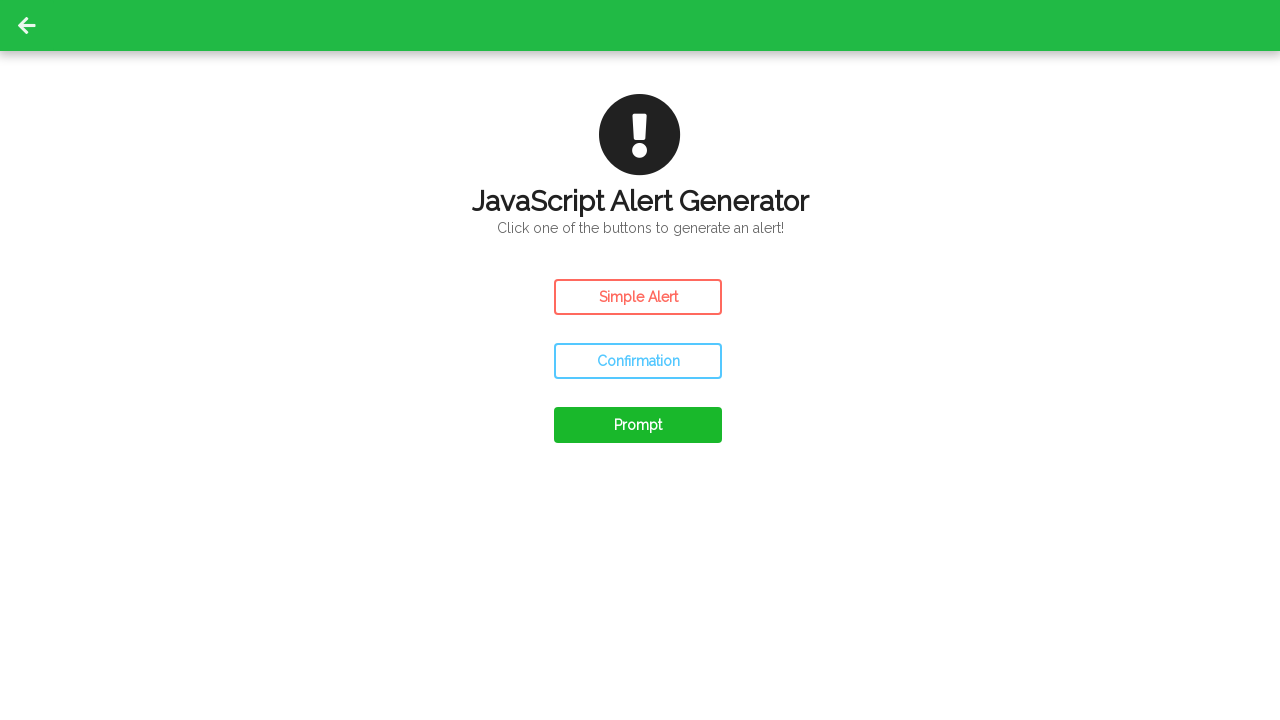

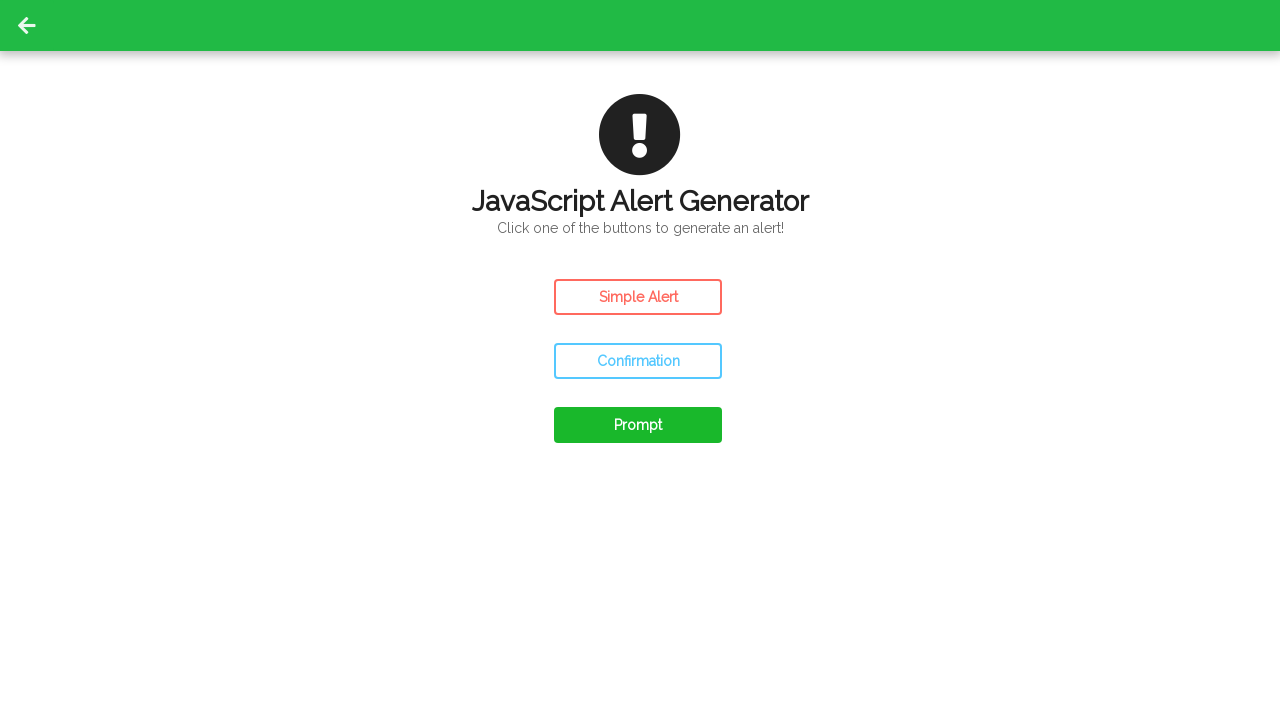